Tests the language dropdown on Selenium website by clicking the dropdown and selecting Portuguese (Brazilian) option

Starting URL: https://www.selenium.dev/

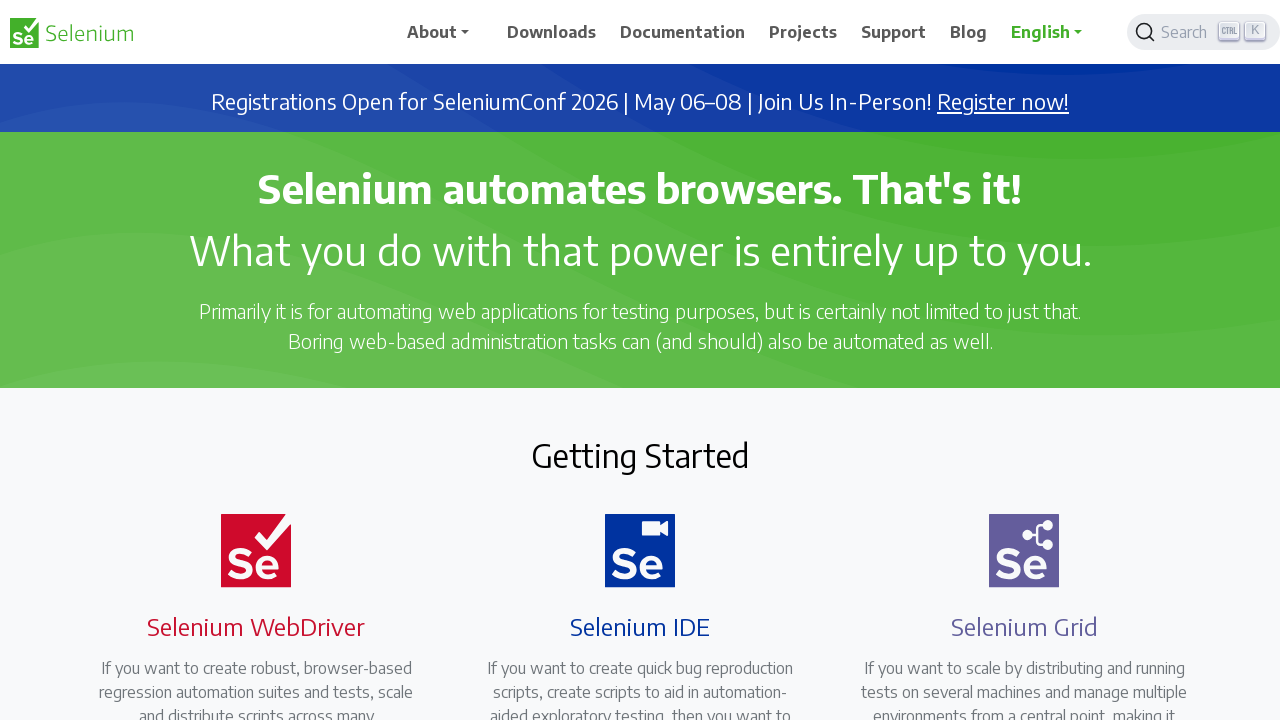

Navigated to Selenium website homepage
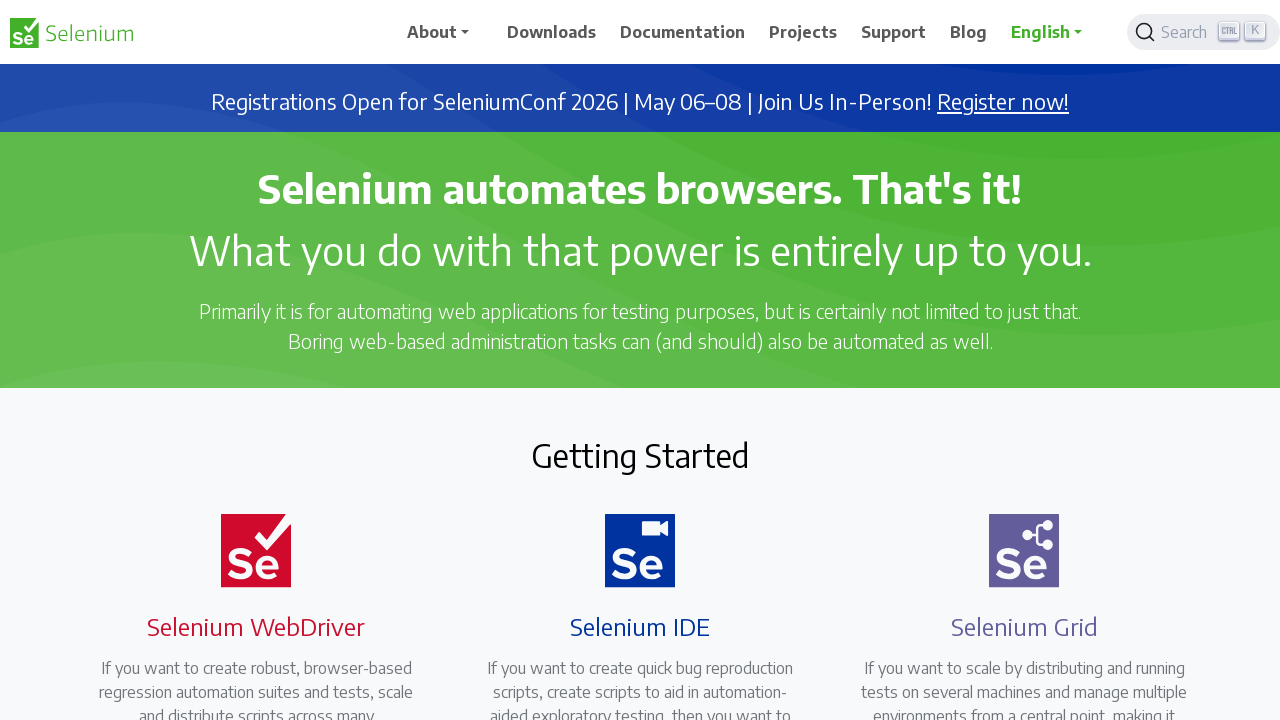

Clicked on the language dropdown at (1053, 32) on xpath=//a[@href='/pt-br/']//ancestor::div[@class='dropdown']
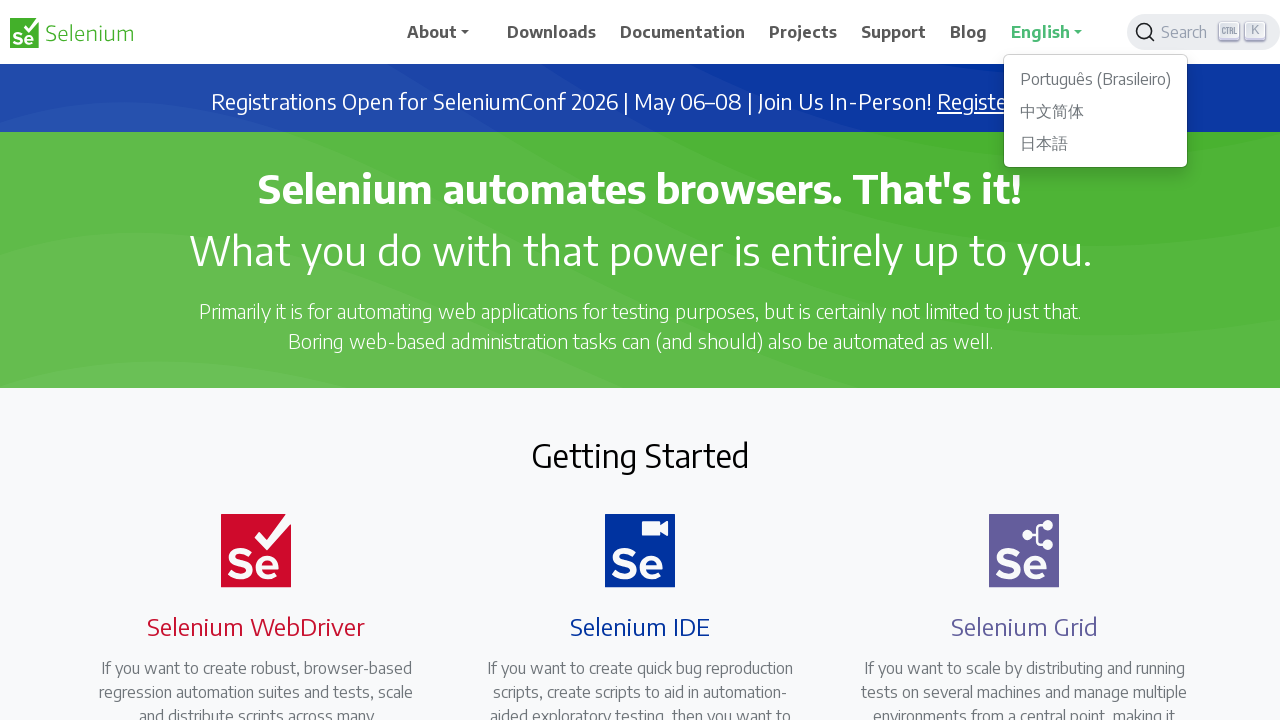

Retrieved all dropdown options
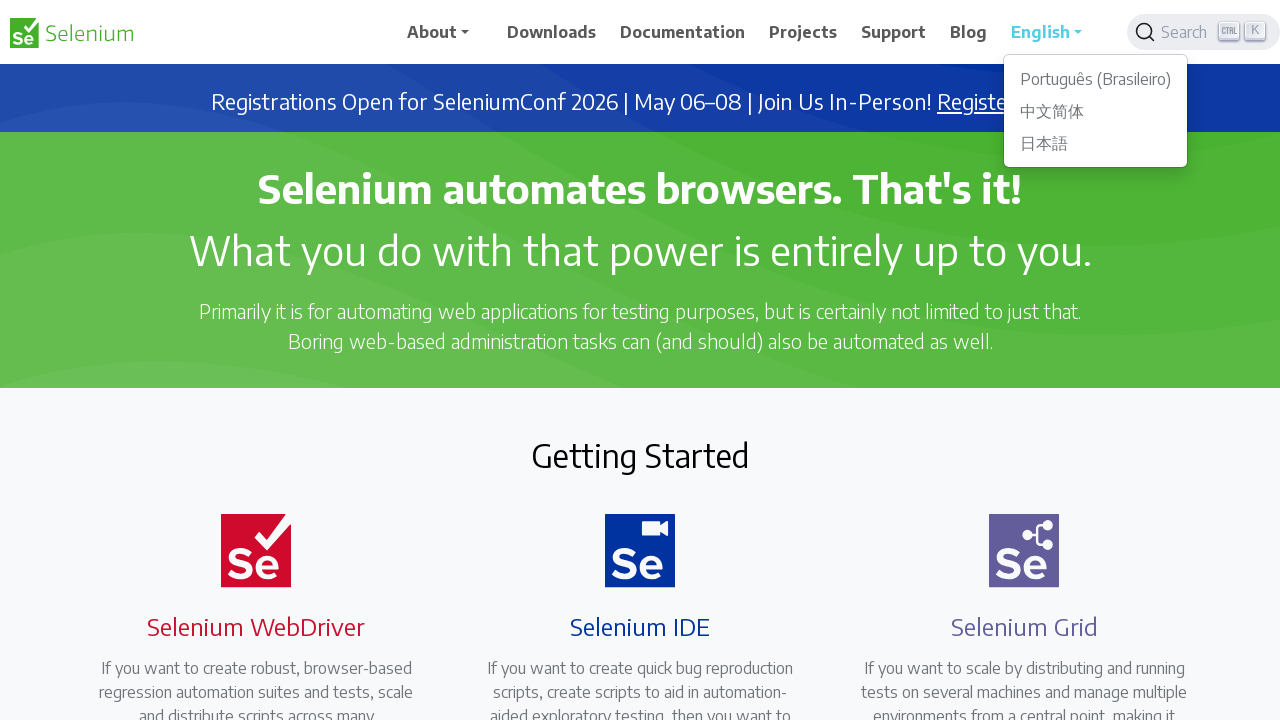

Selected Portuguese (Brazilian) language option at (1096, 79) on xpath=//div[@class='dropdown']//child::a[@class='dropdown-item'] >> nth=0
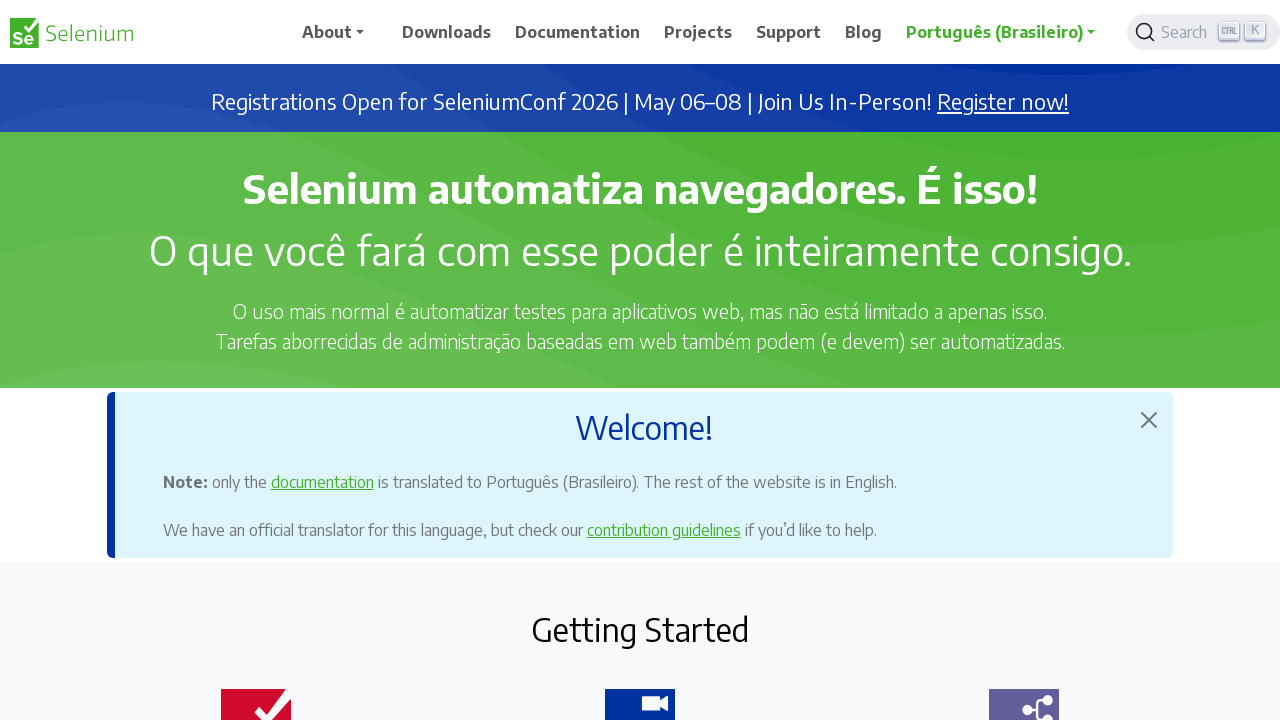

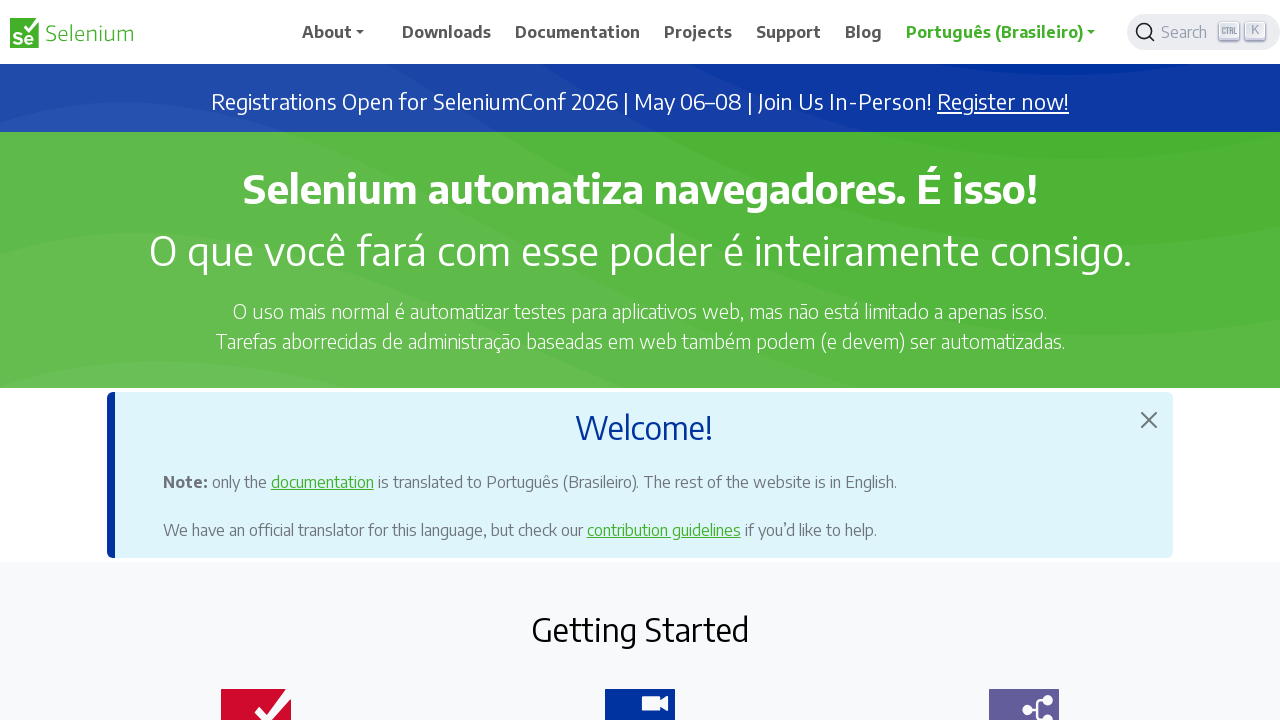